Tests radio button interactions on a practice page by selecting Chrome and Chennai options, and checking if a Safari option is enabled

Starting URL: https://www.leafground.com/radio.xhtml

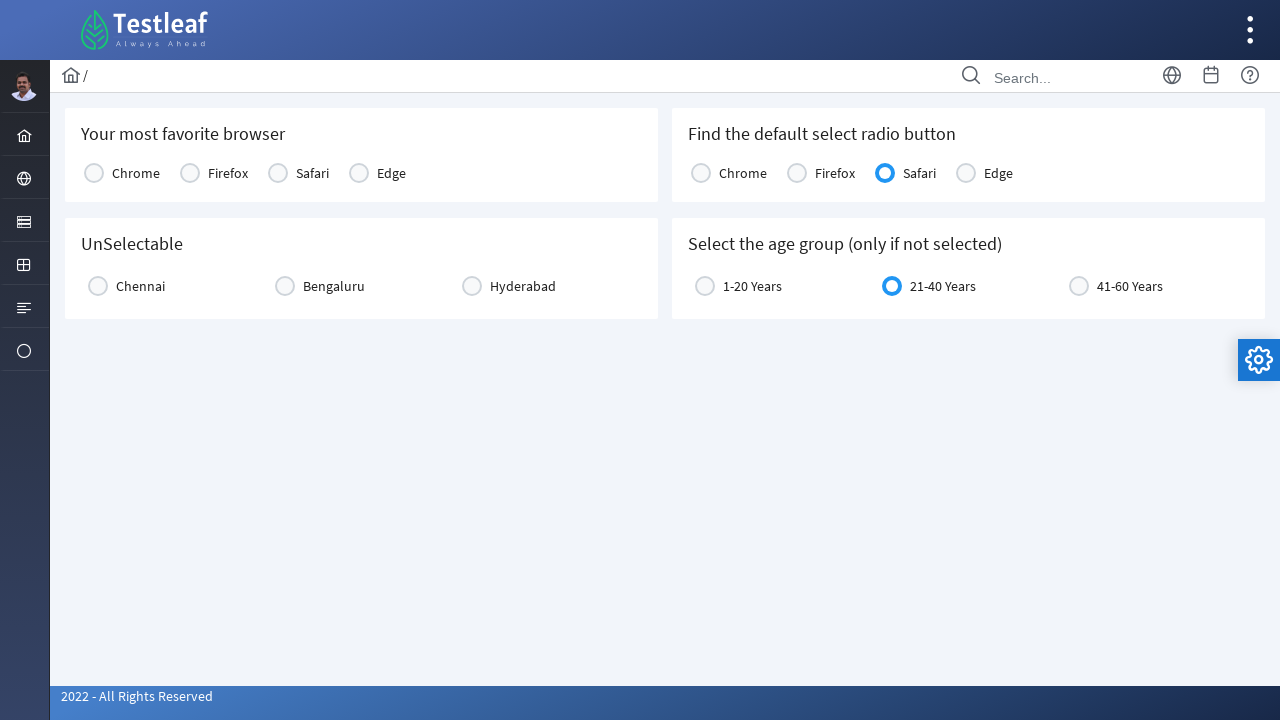

Selected Chrome radio button at (136, 173) on xpath=//label[text()='Chrome']
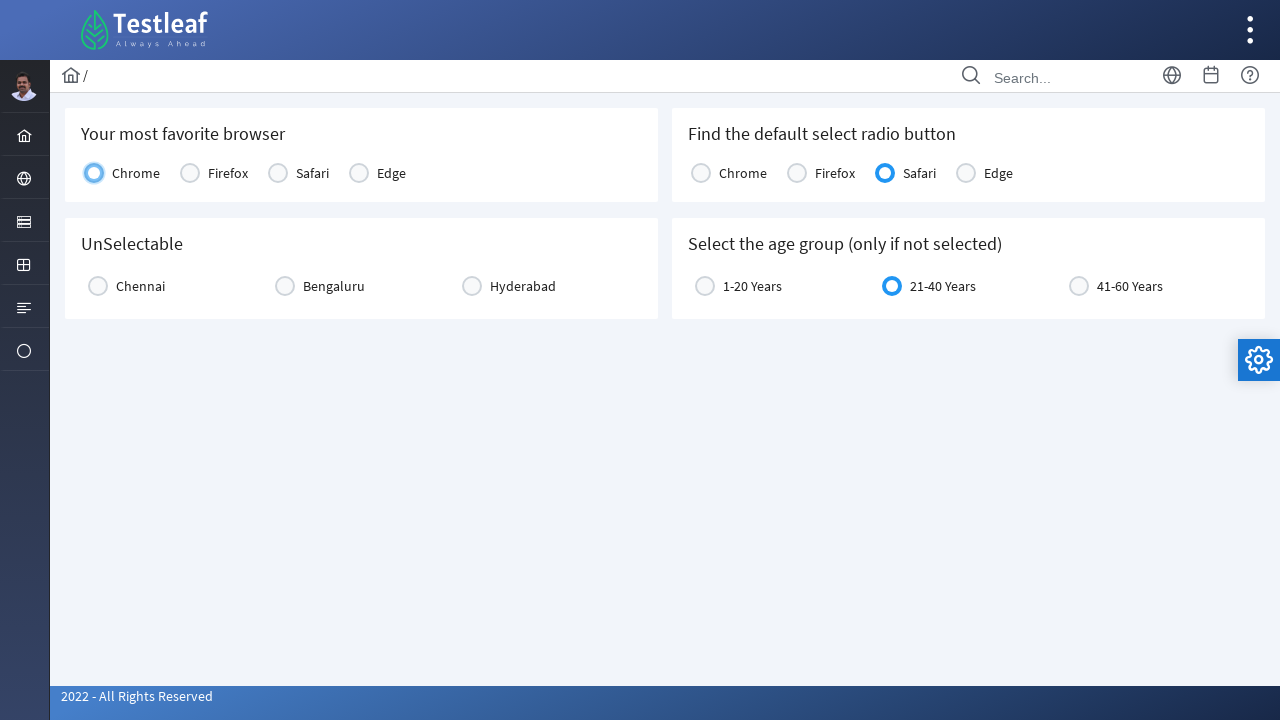

Selected Chennai radio button at (140, 286) on xpath=//label[text()='Chennai']
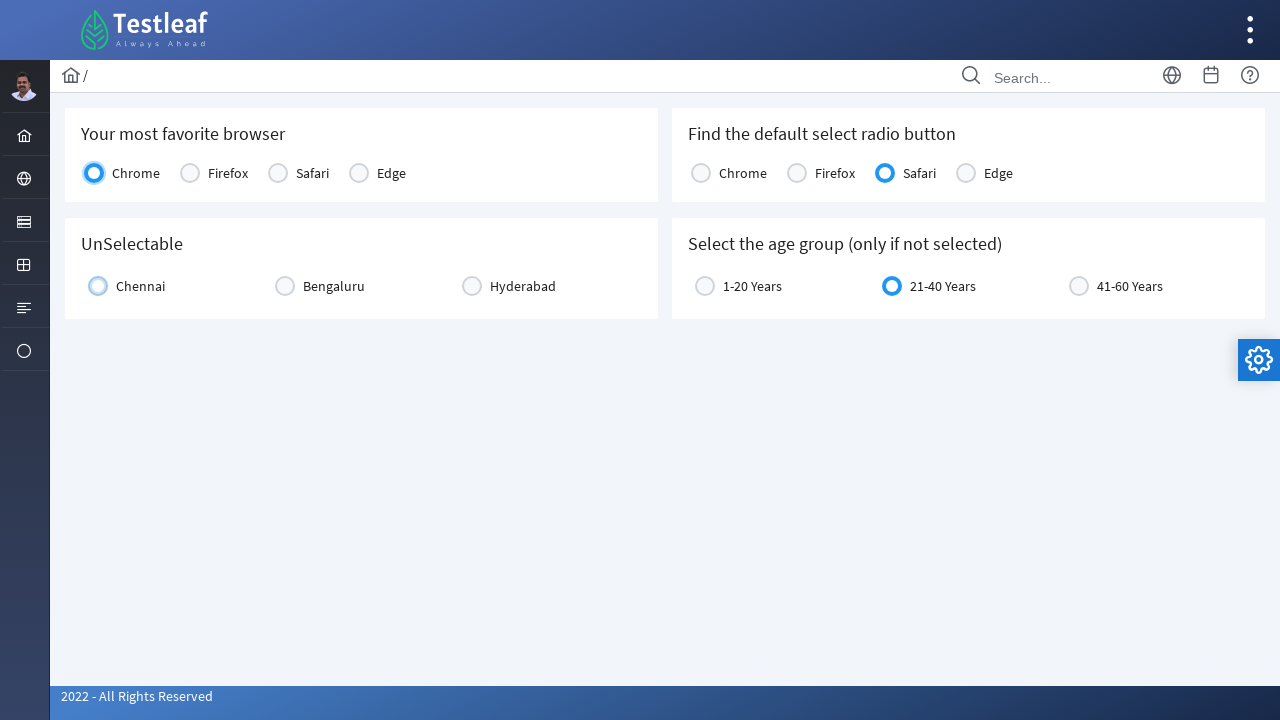

Verified Safari radio button enabled state
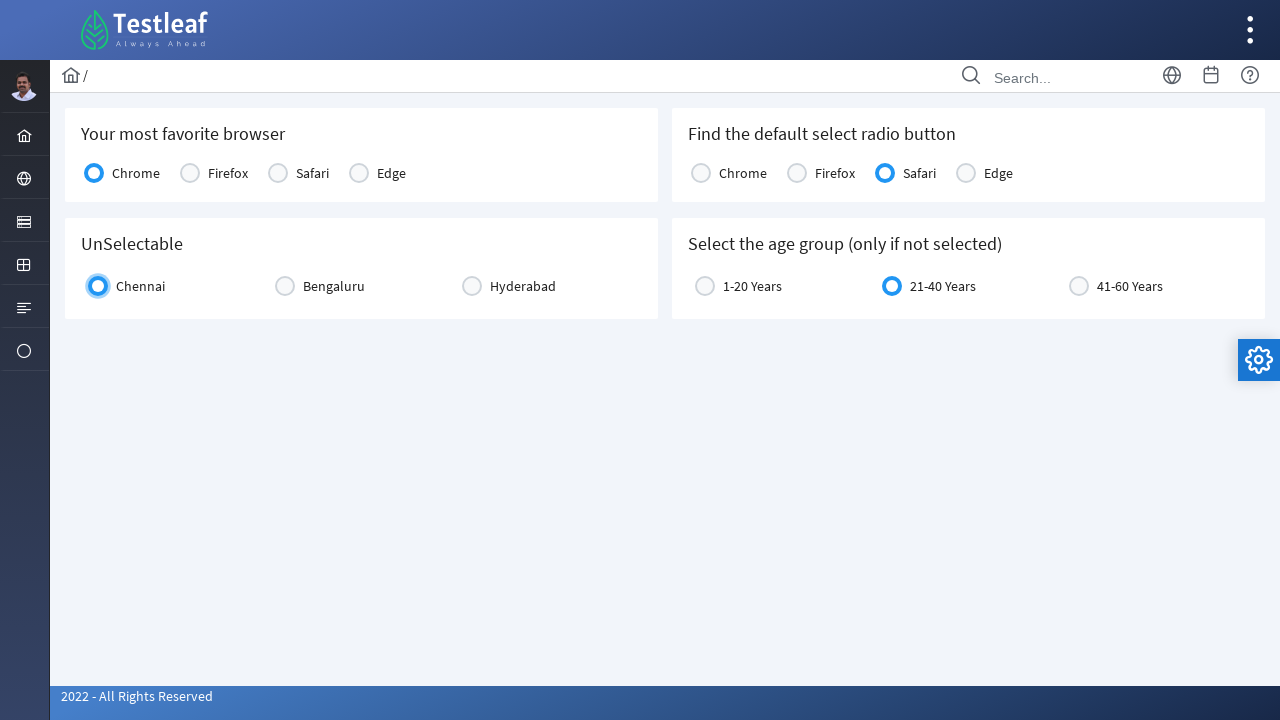

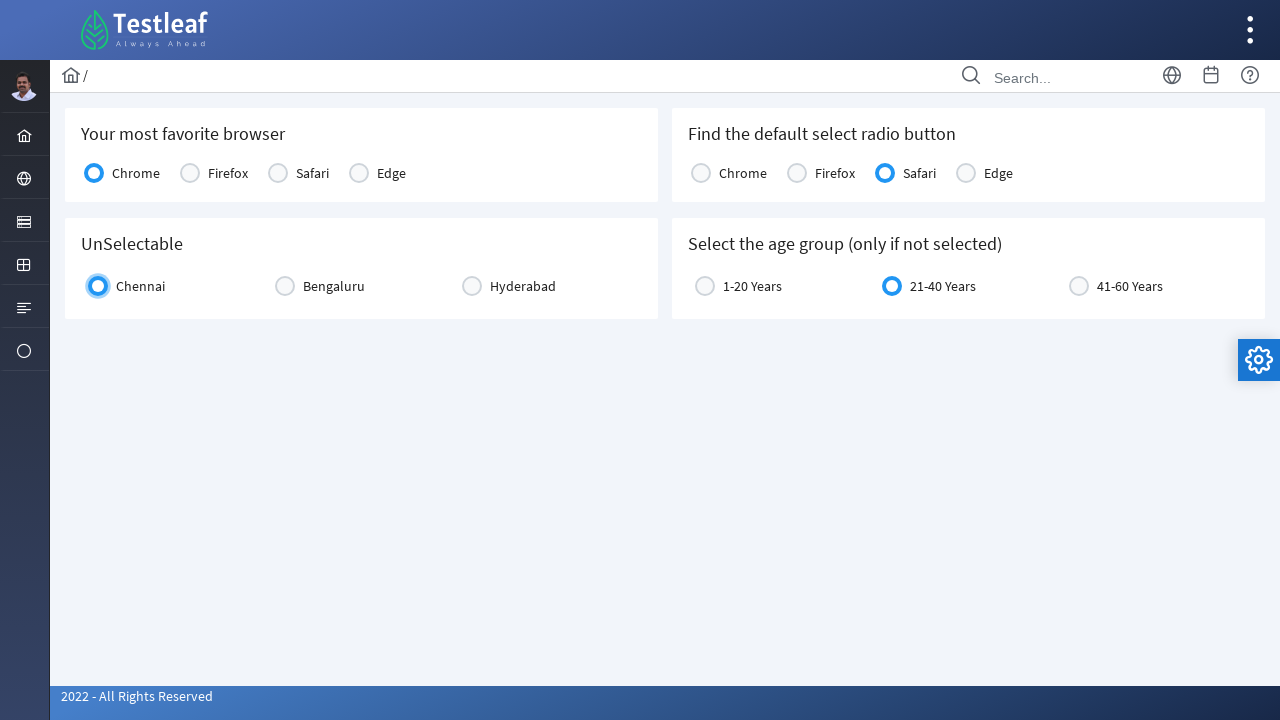